Tests drag and drop functionality by dragging an element into a drop zone and verifying the text changes and background color updates

Starting URL: https://demoqa.com/droppable

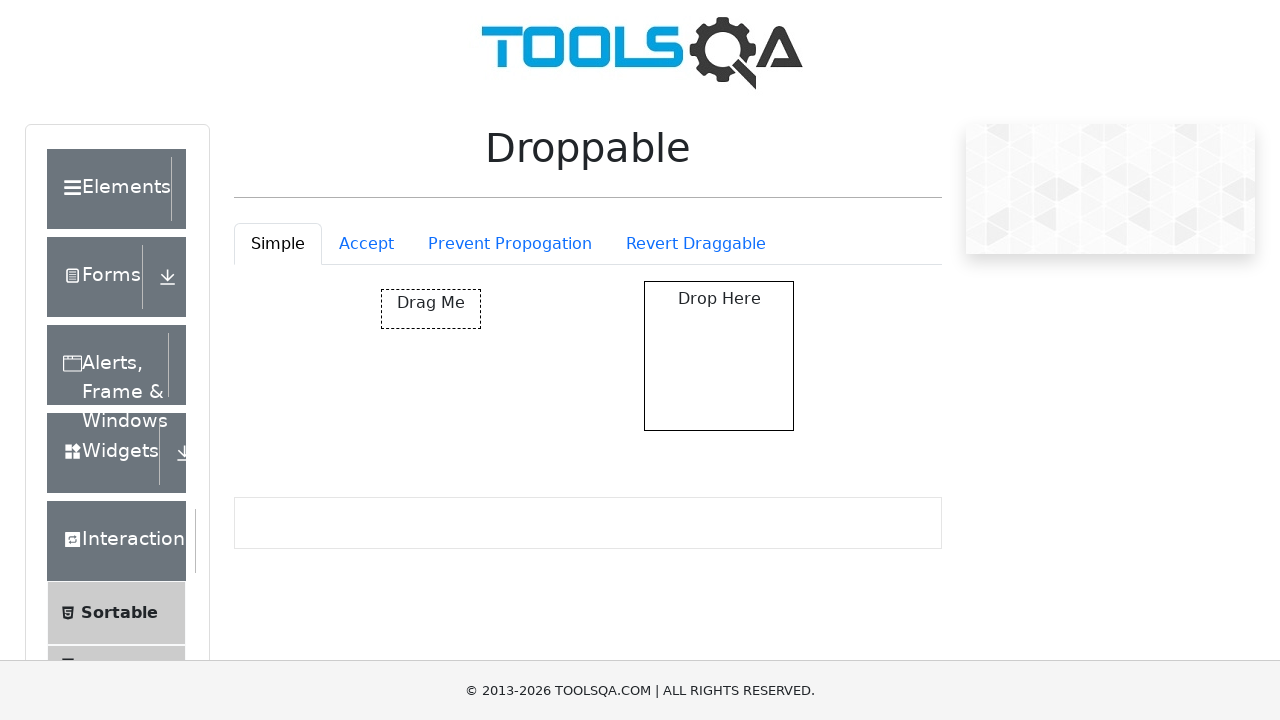

Located the draggable element
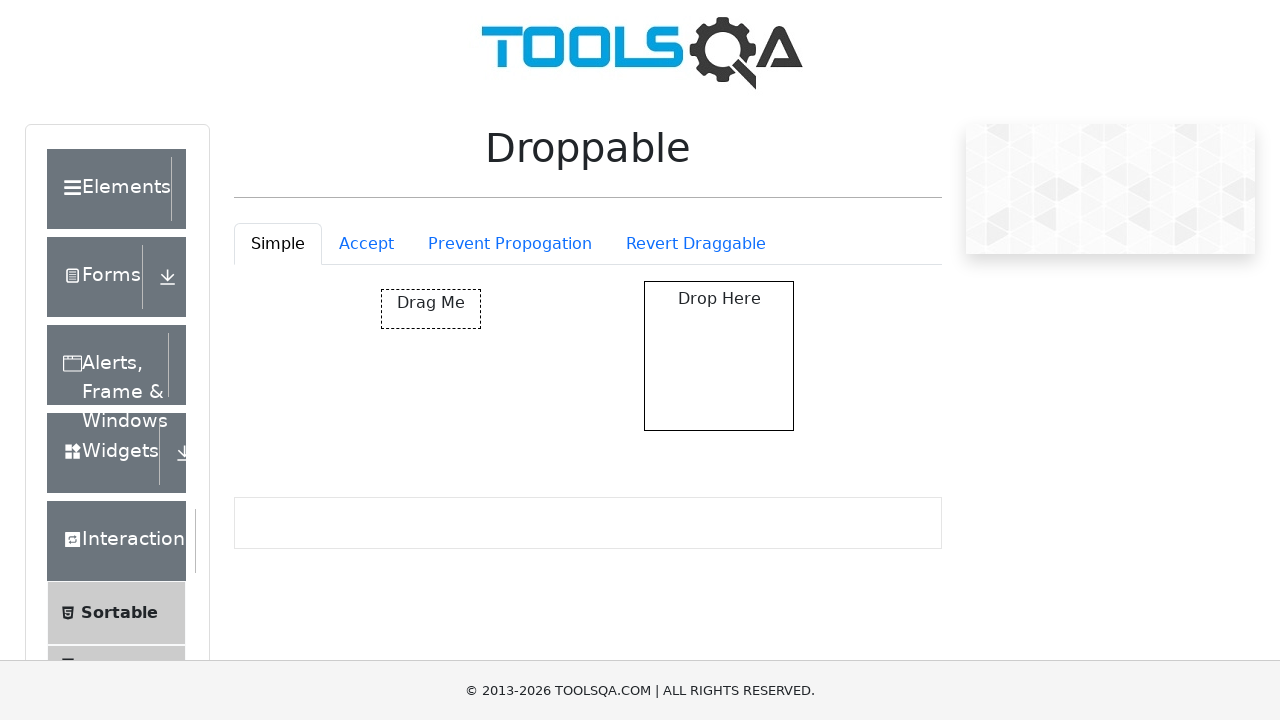

Located the drop zone element
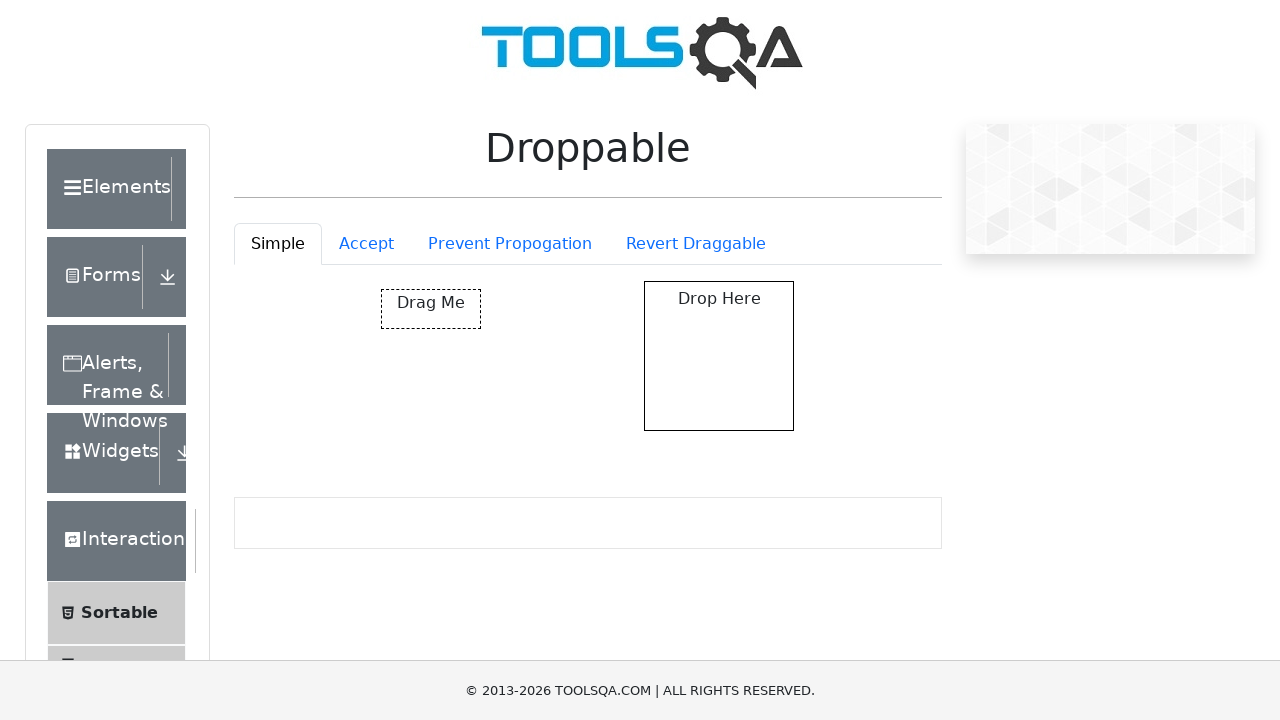

Dragged element into drop zone at (719, 356)
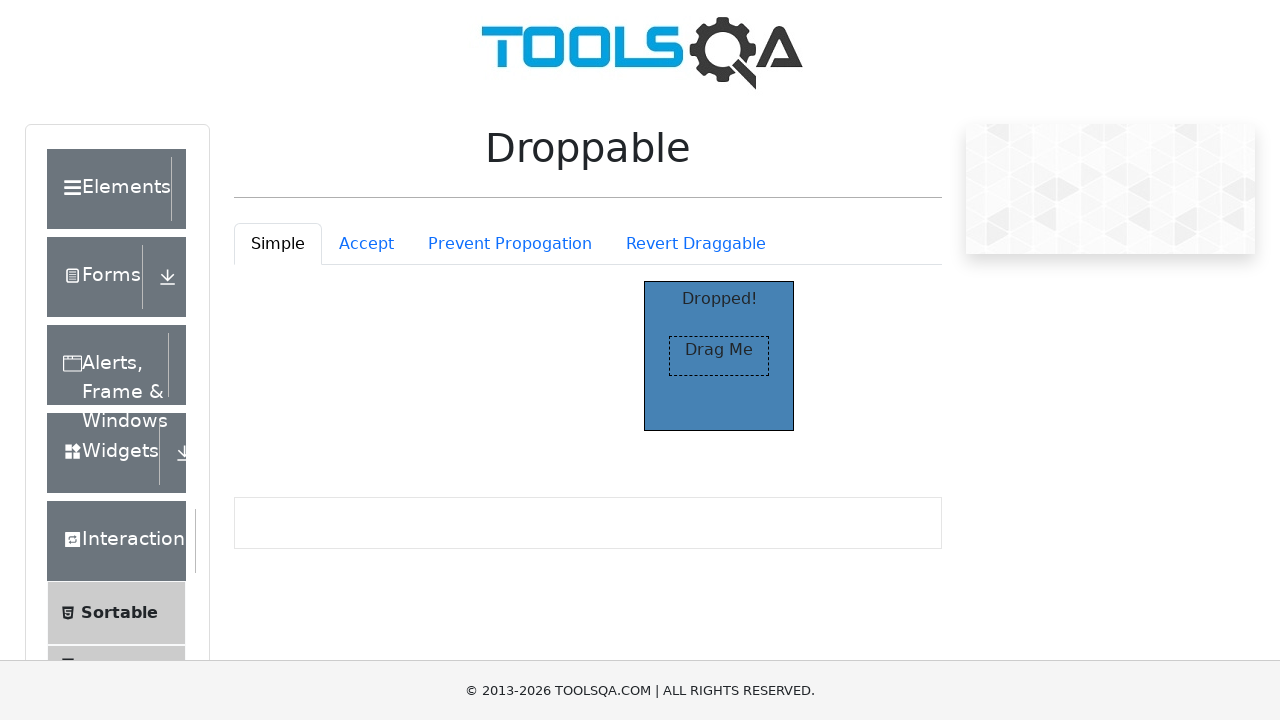

Waited for drop action to complete
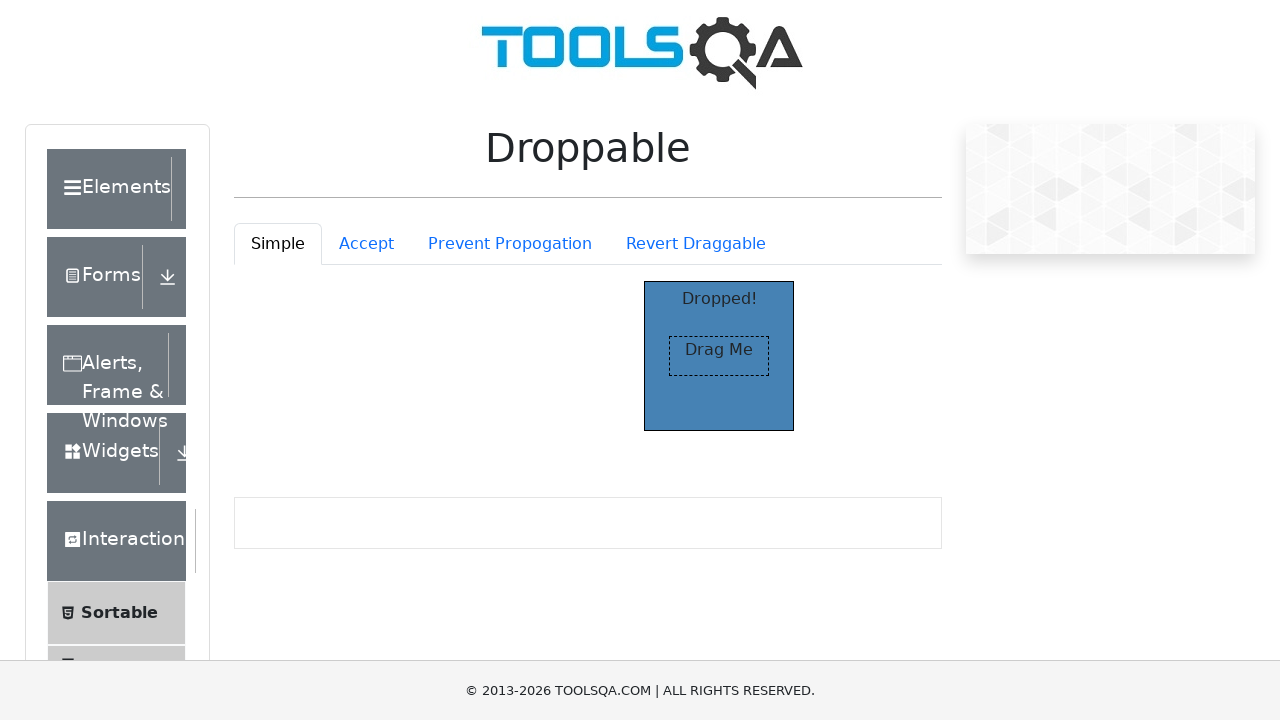

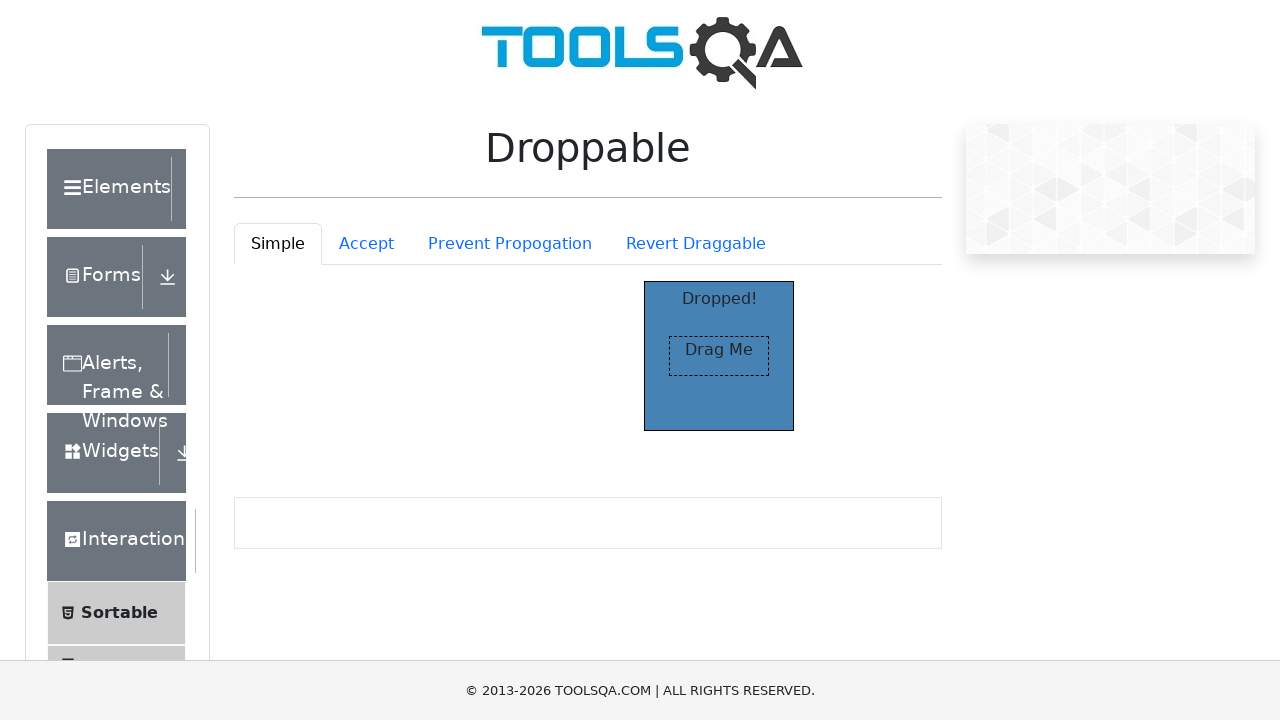